Tests setting a date value in a jQuery UI datepicker calendar widget by using JavaScript to set the input field's value attribute directly.

Starting URL: https://jqueryui.com/resources/demos/datepicker/dropdown-month-year.html

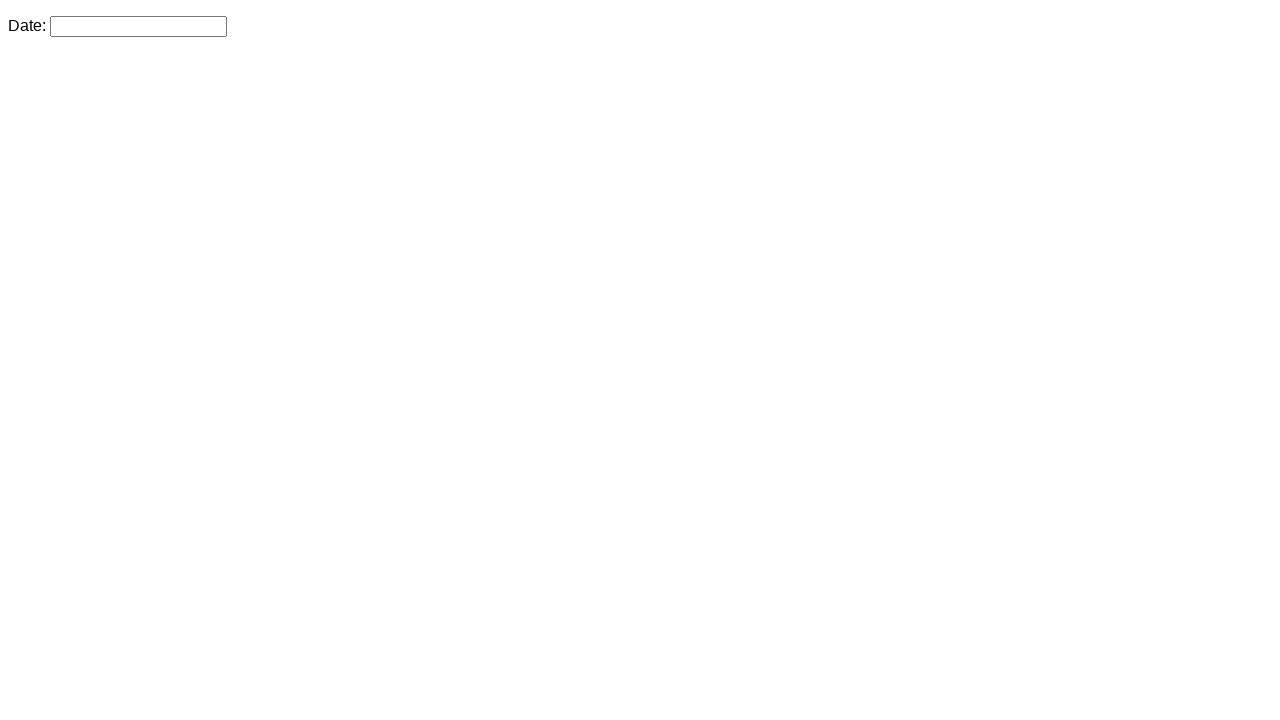

Used JavaScript to set datepicker input value to '10/09/2017'
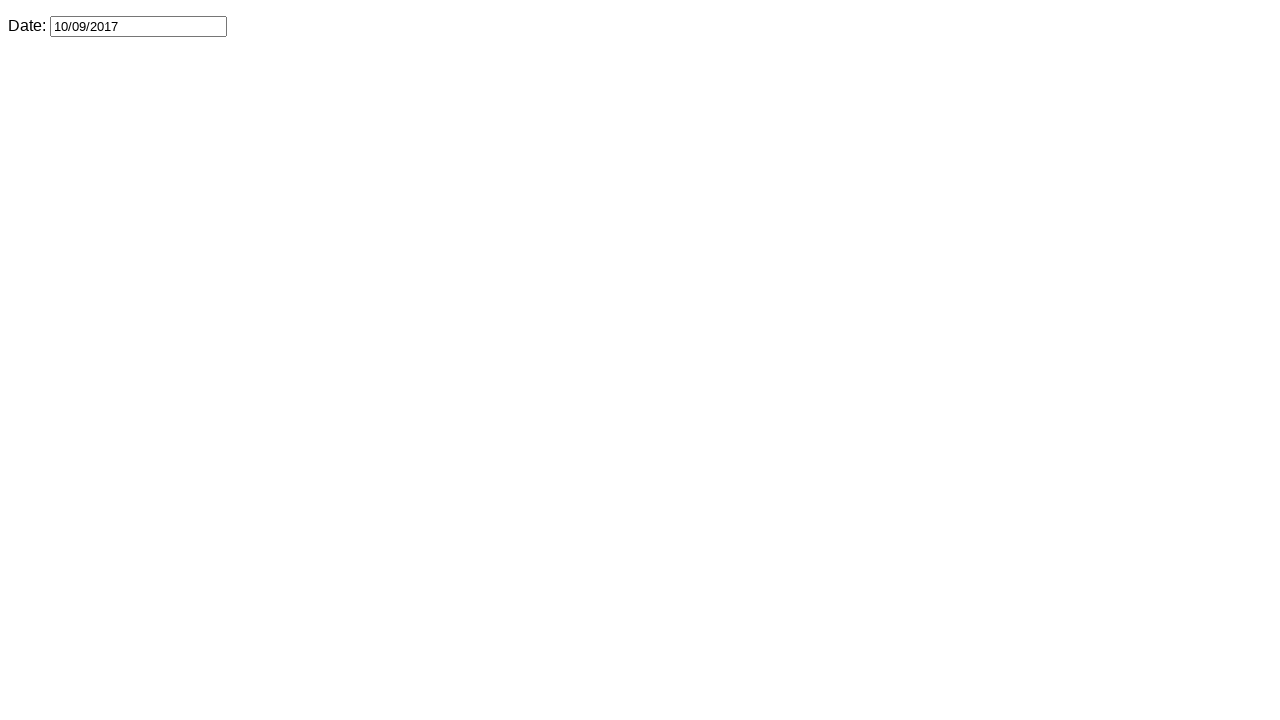

Verified that the datepicker input value was successfully set to '10/09/2017'
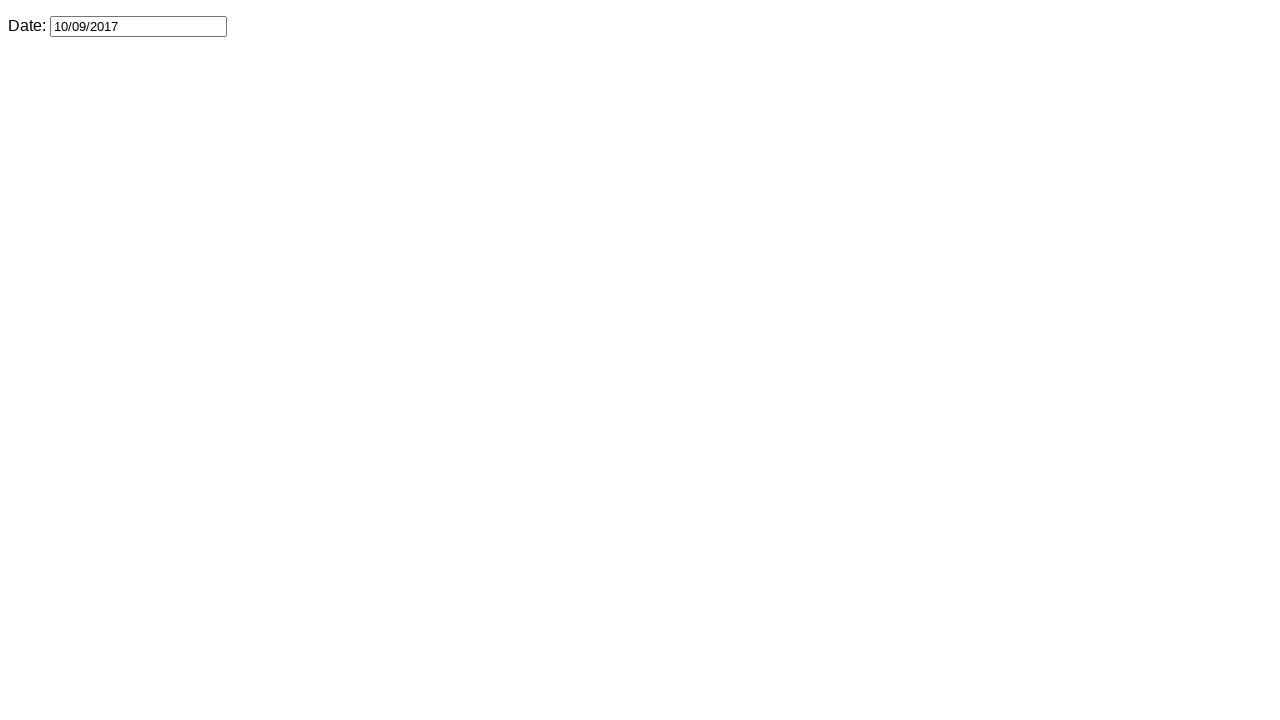

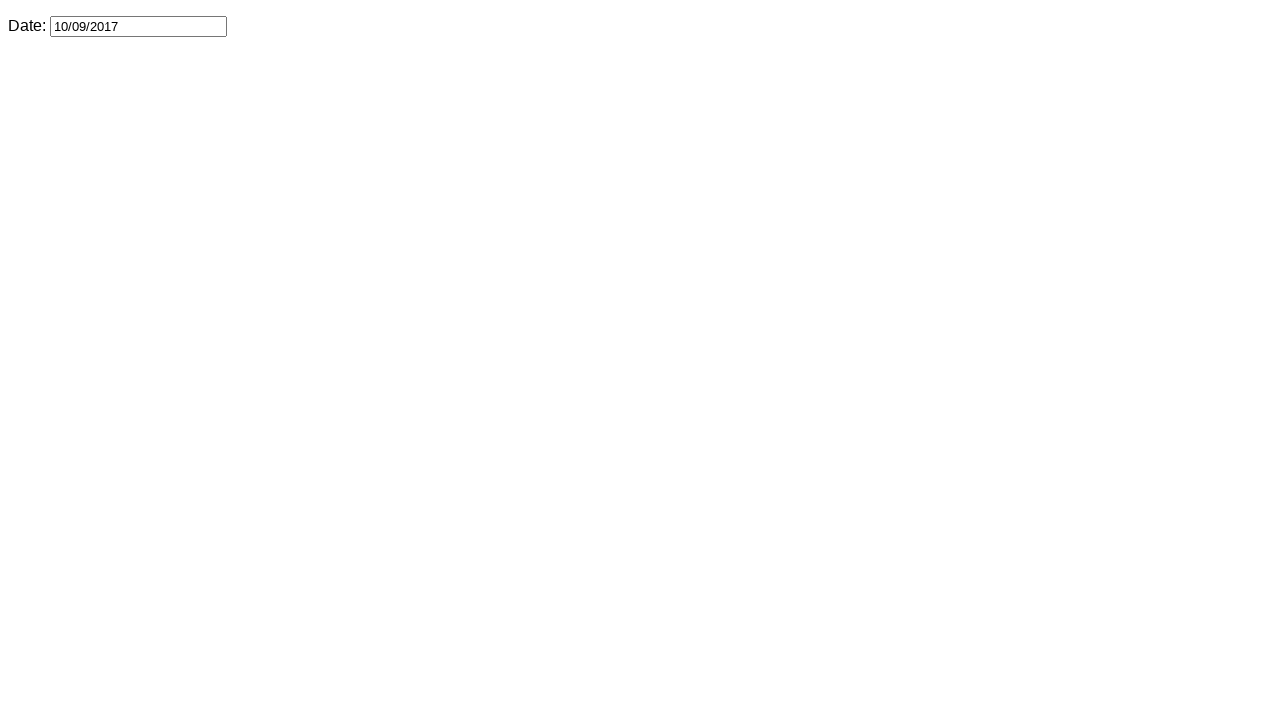